Tests a holiday package booking form by selecting destination country, package location, departure city, and travel date using various dropdown and calendar controls

Starting URL: https://rahulshettyacademy.com/dropdownsPractise/

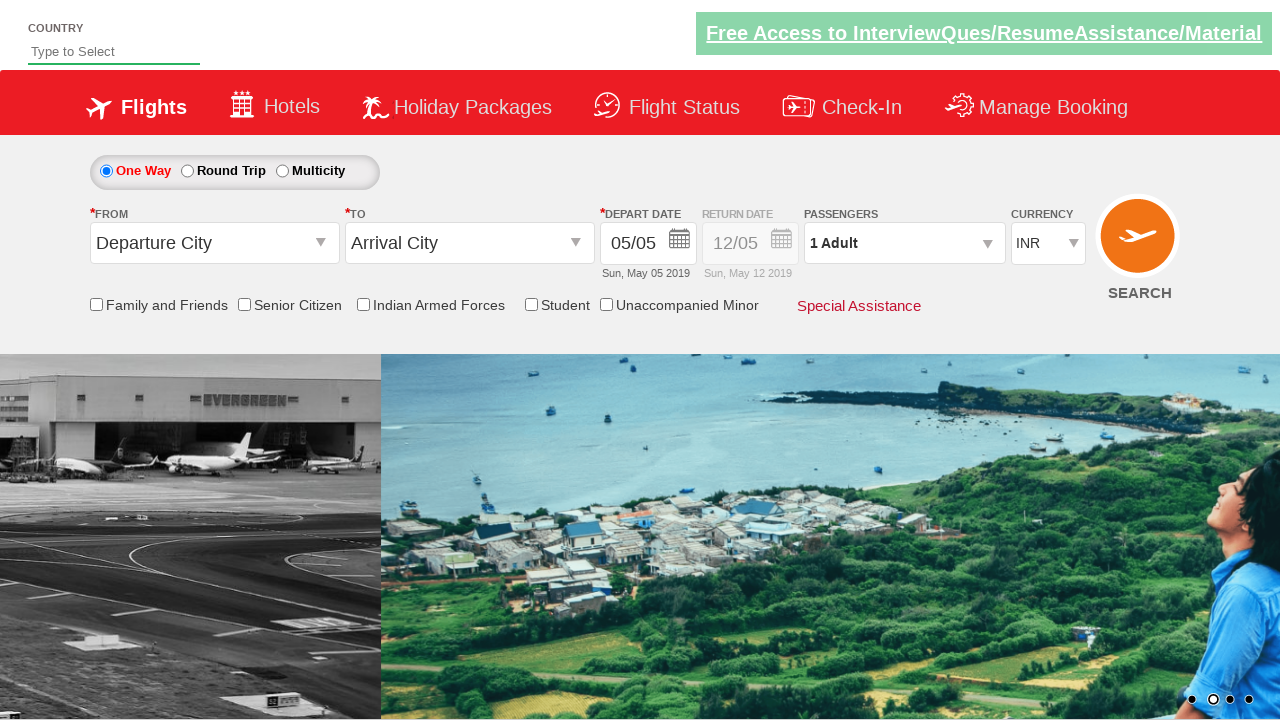

Filled autosuggest field with country code 'IN' on input#autosuggest
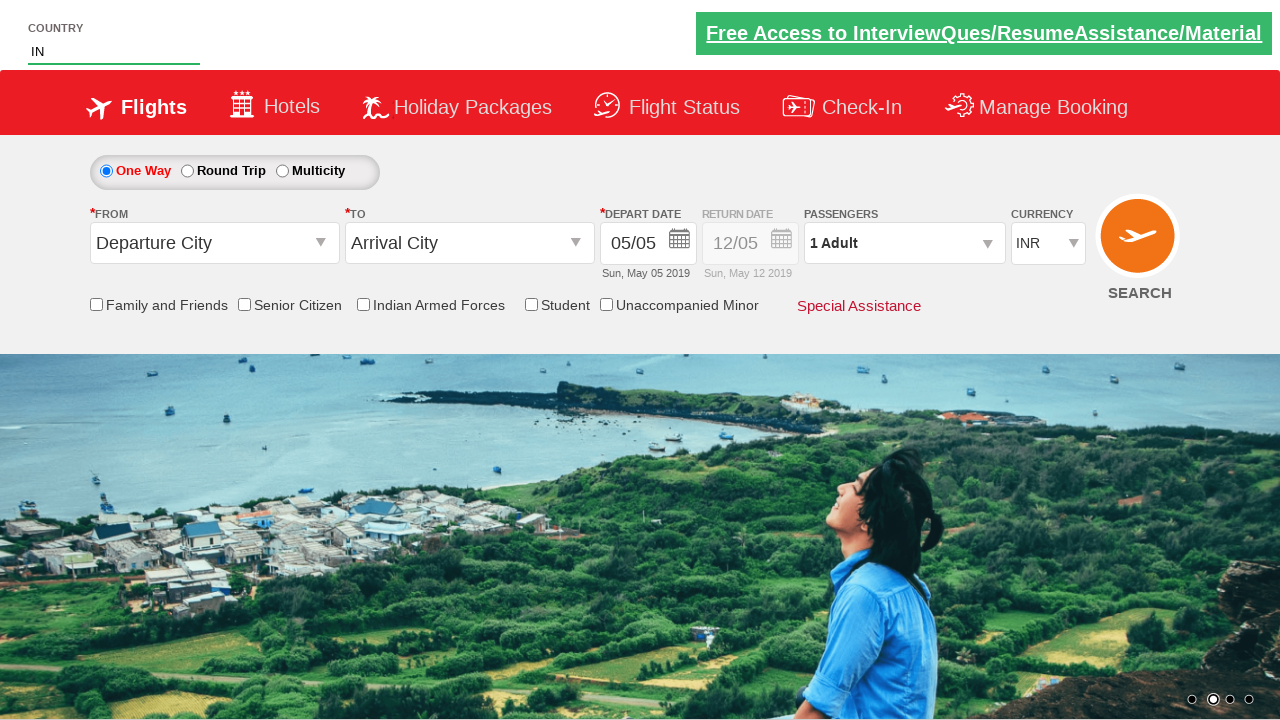

Country suggestions dropdown appeared
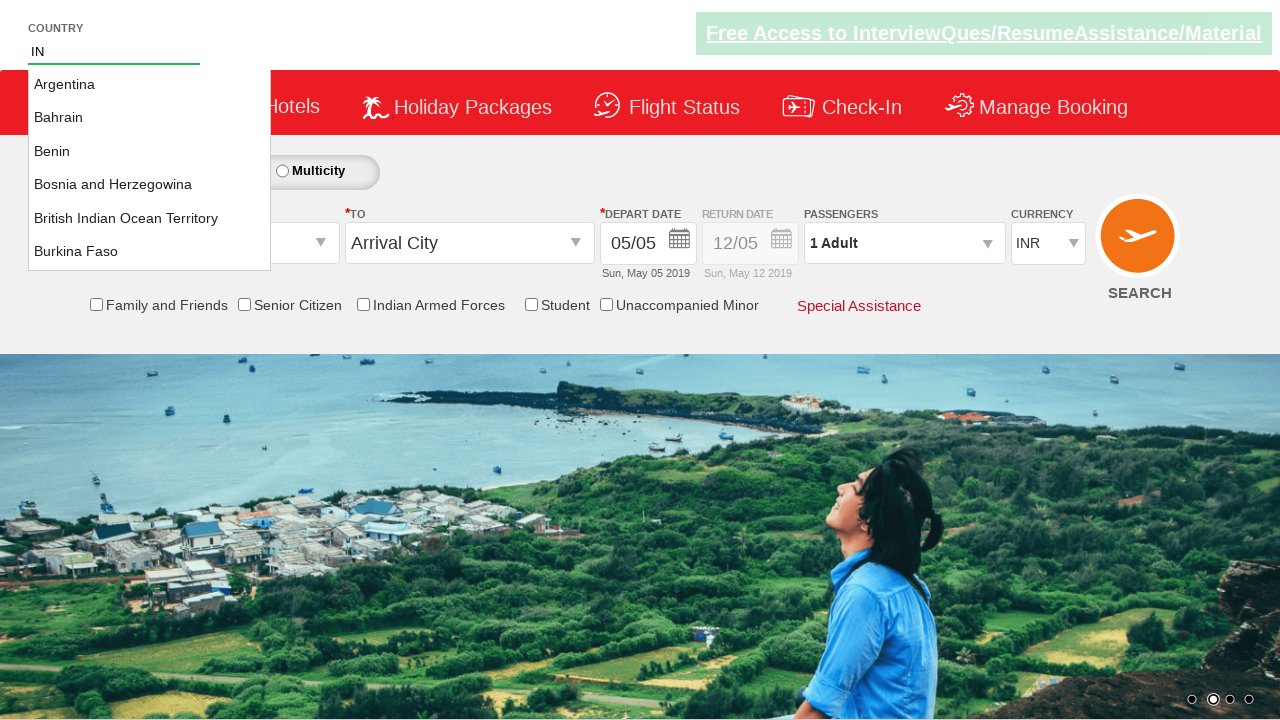

Selected 'India' from country suggestions at (150, 168) on ul#ui-id-1 li a >> nth=15
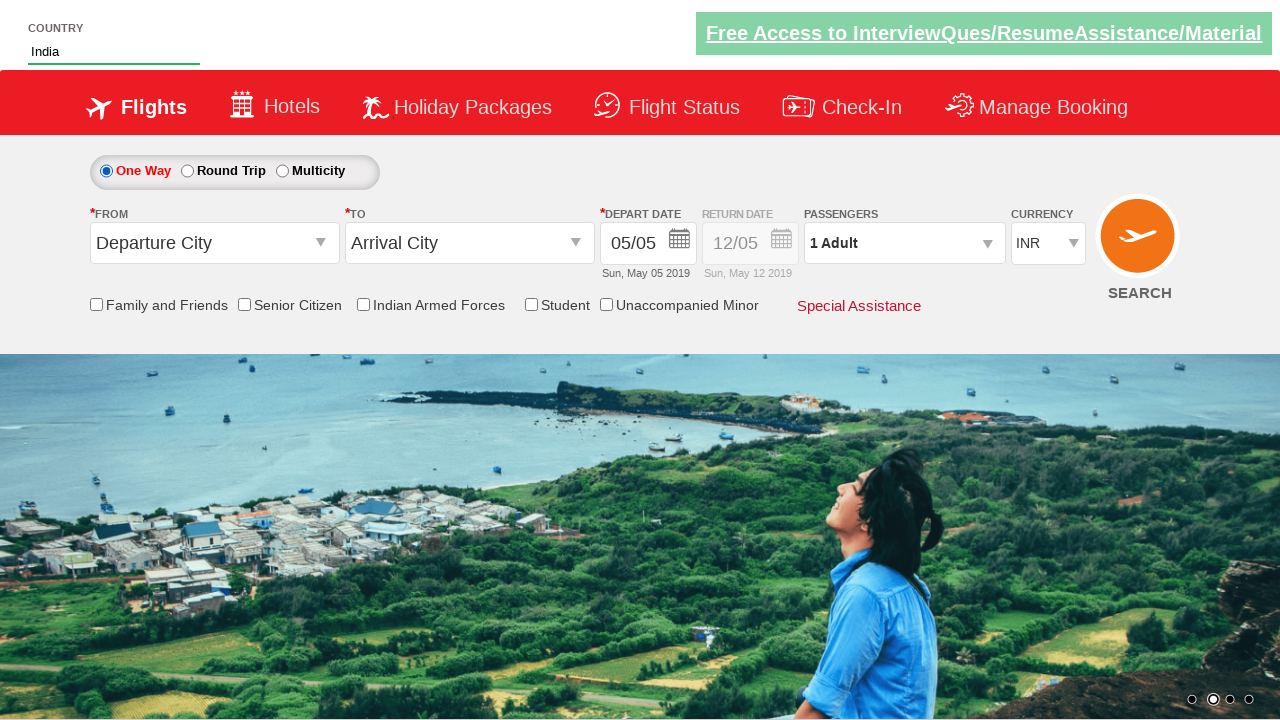

Clicked on holiday packages link at (457, 108) on a#hlnkholidaypacks
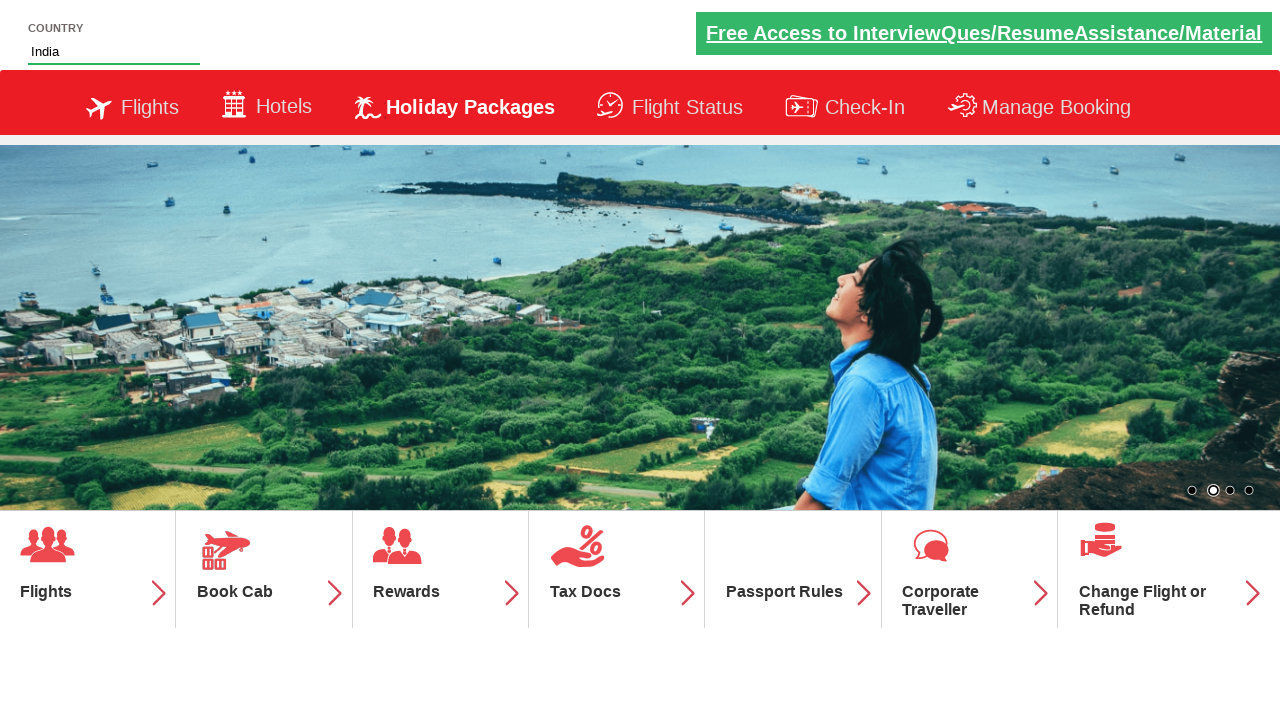

Clicked on package destination dropdown at (225, 230) on #ctl00_mainContent_HolidayPackages_DropDownListPackage_CTXT
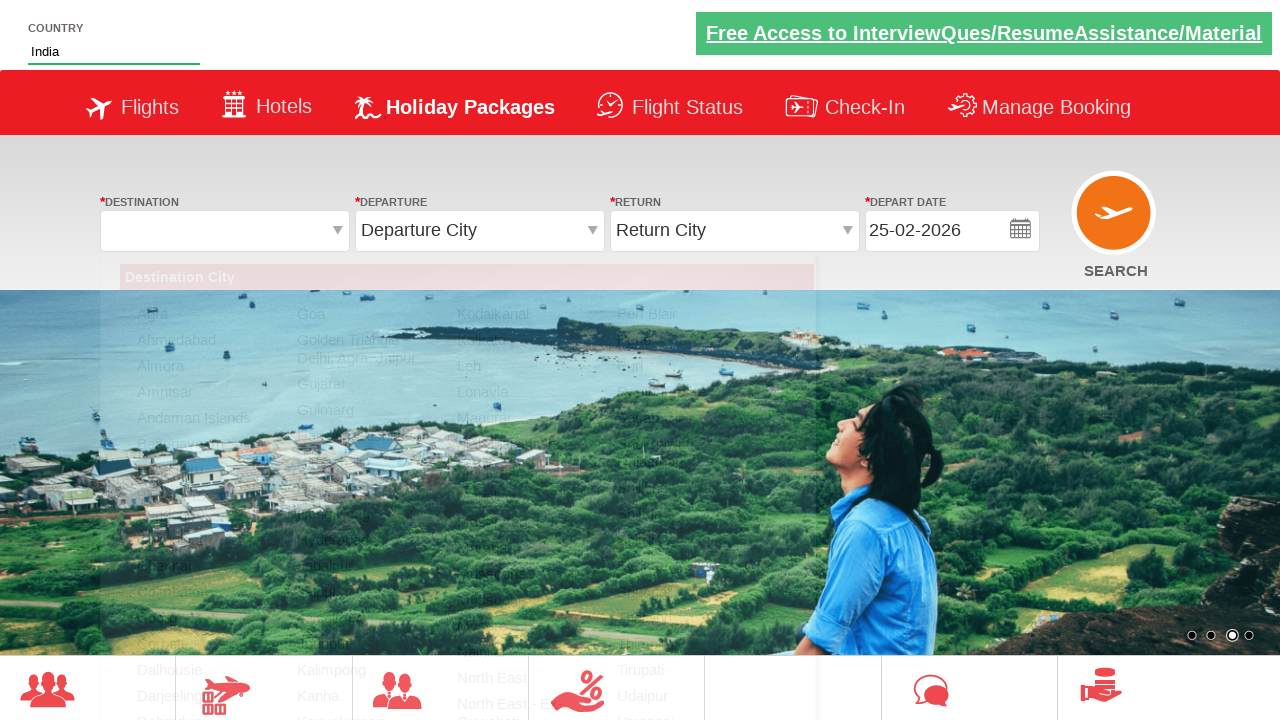

Package destination dropdown options appeared
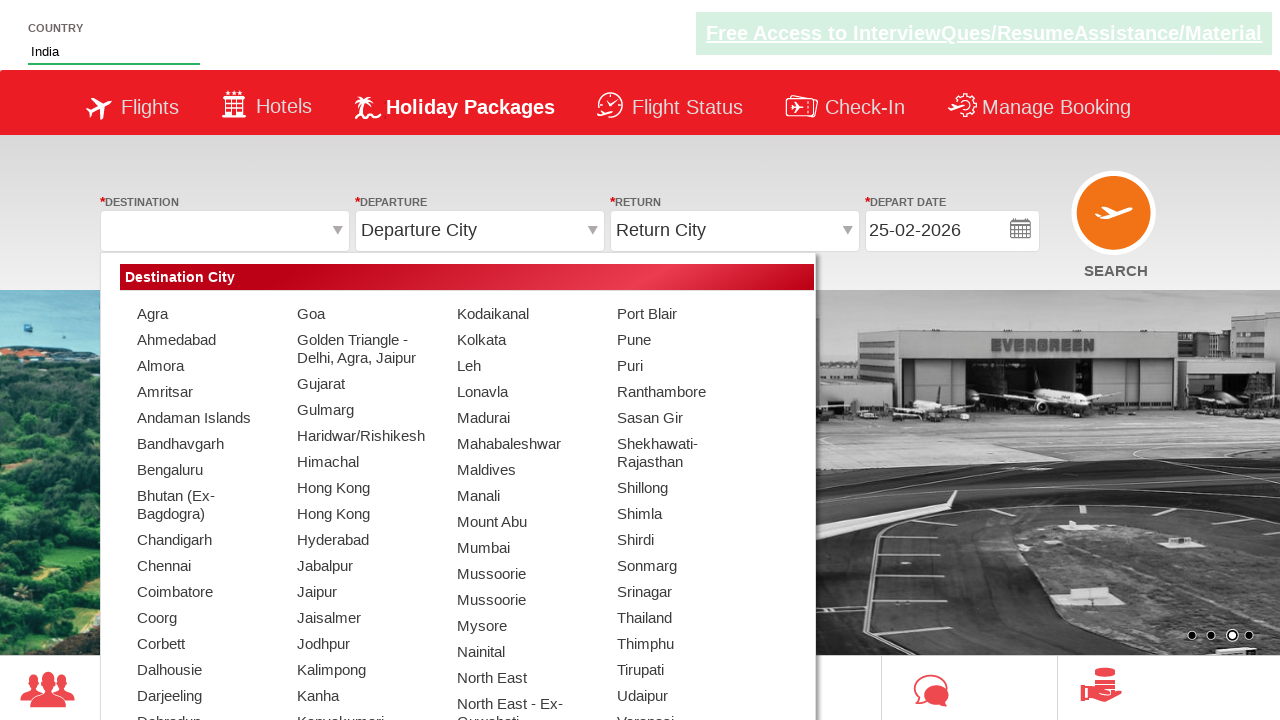

Clicked on departure city dropdown at (480, 230) on #ctl00_mainContent_HolidayPackages_DropDownListFrom_CTXT
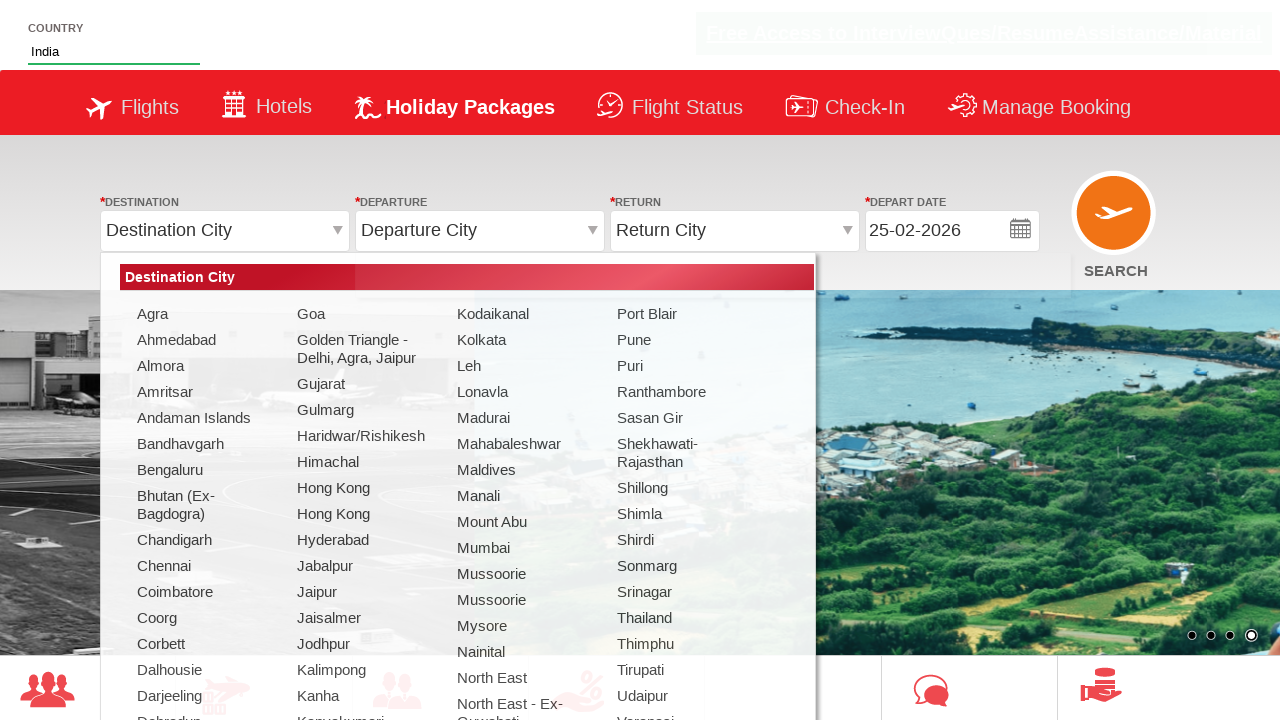

Departure city dropdown options appeared
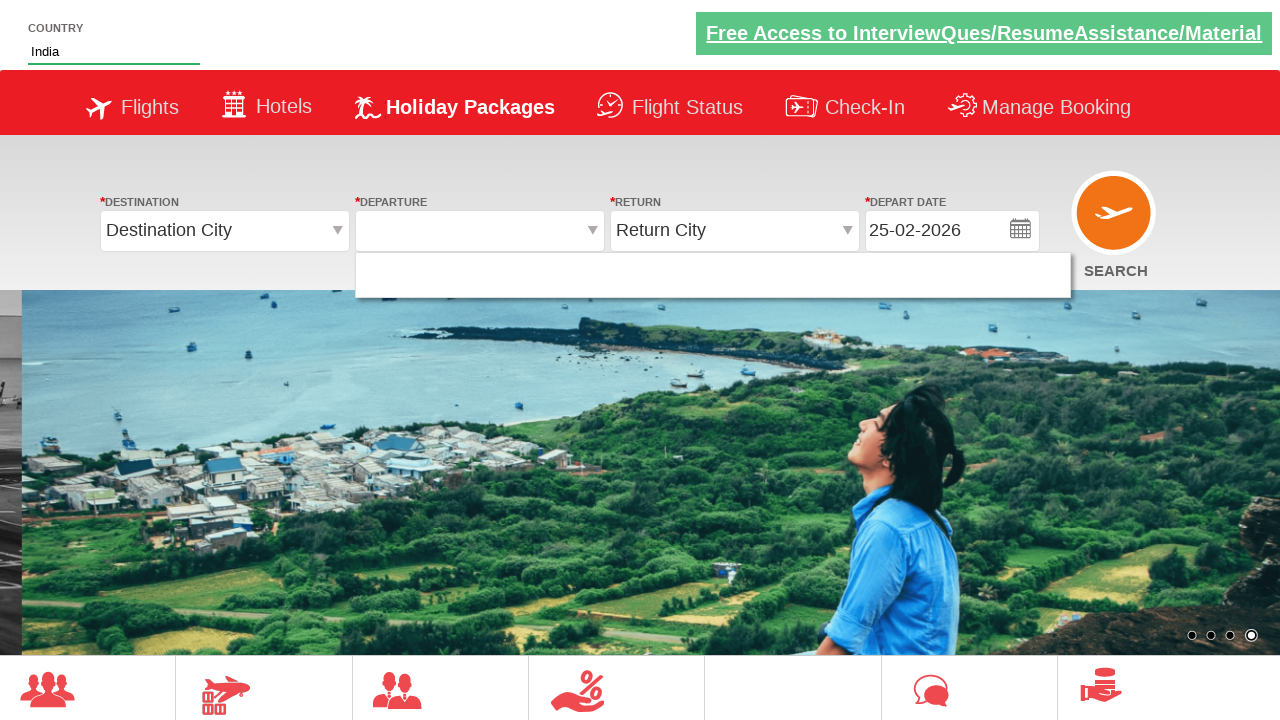

Opened date picker for travel date at (952, 230) on #ctl00_mainContent_HolidayPackages_TxtTravelDate
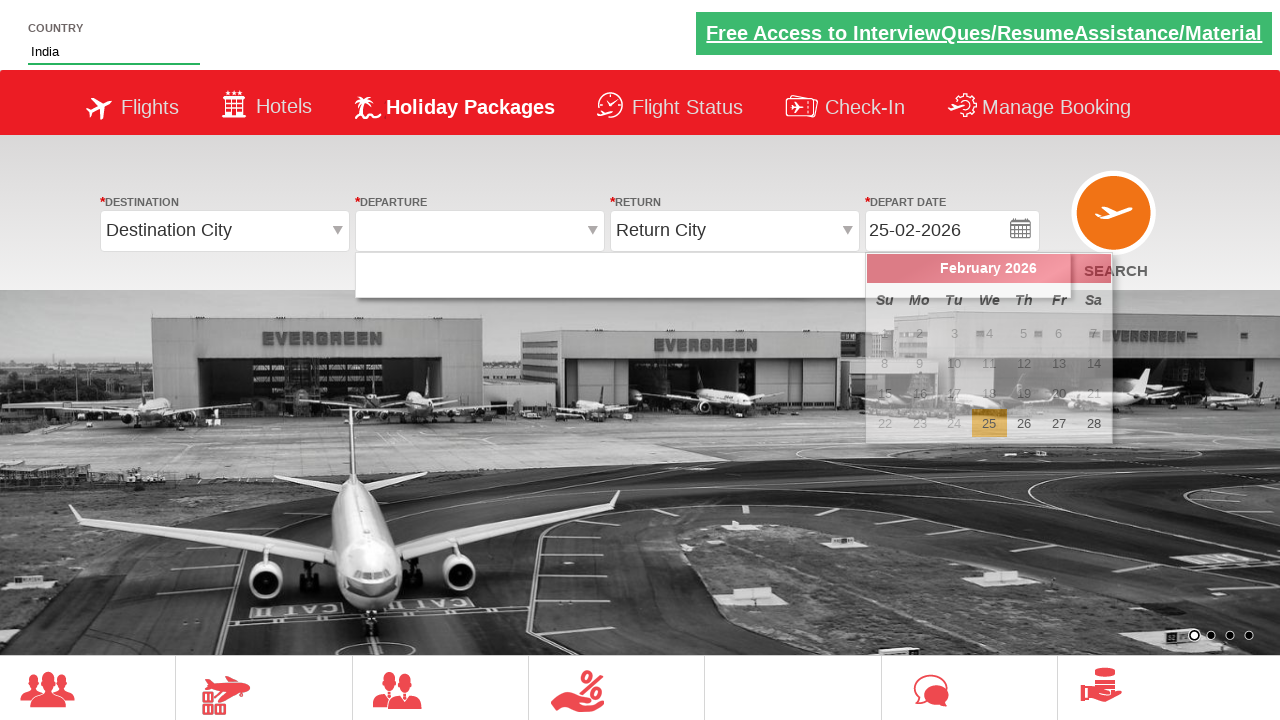

Navigated to next month in date picker at (1096, 269) on a[title="Next"]
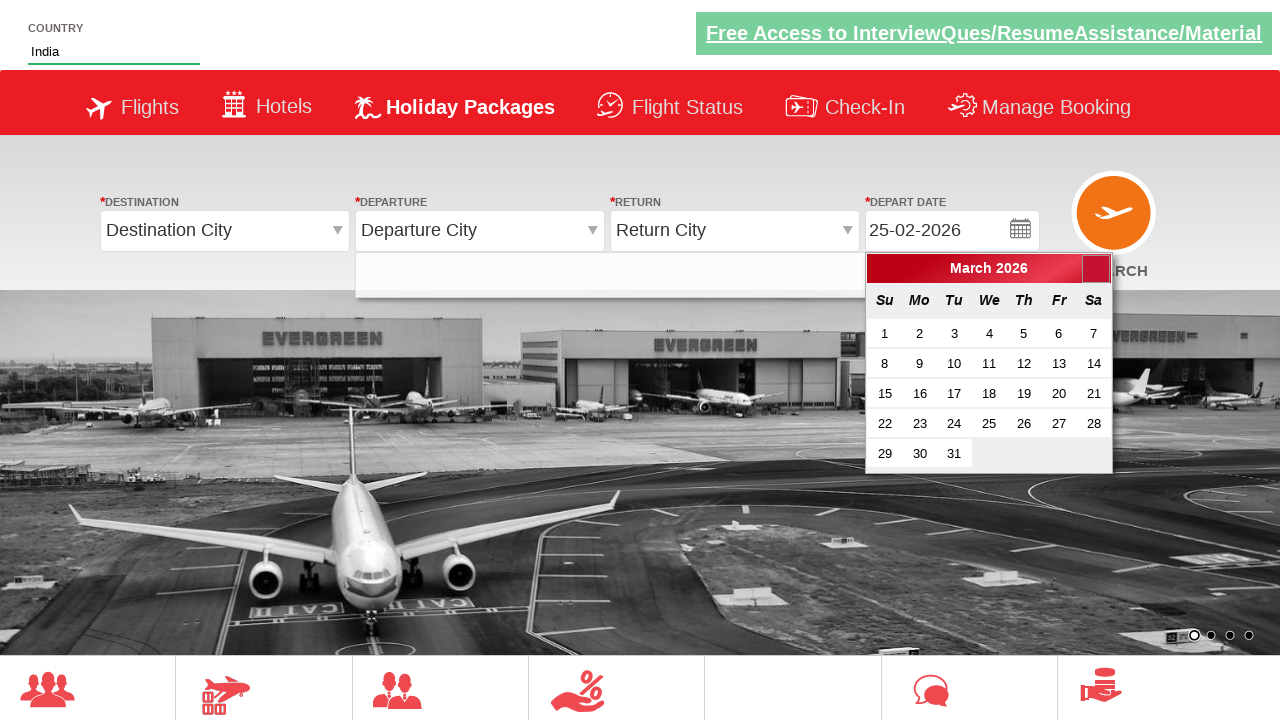

Navigated to next month in date picker at (1096, 269) on a[title="Next"]
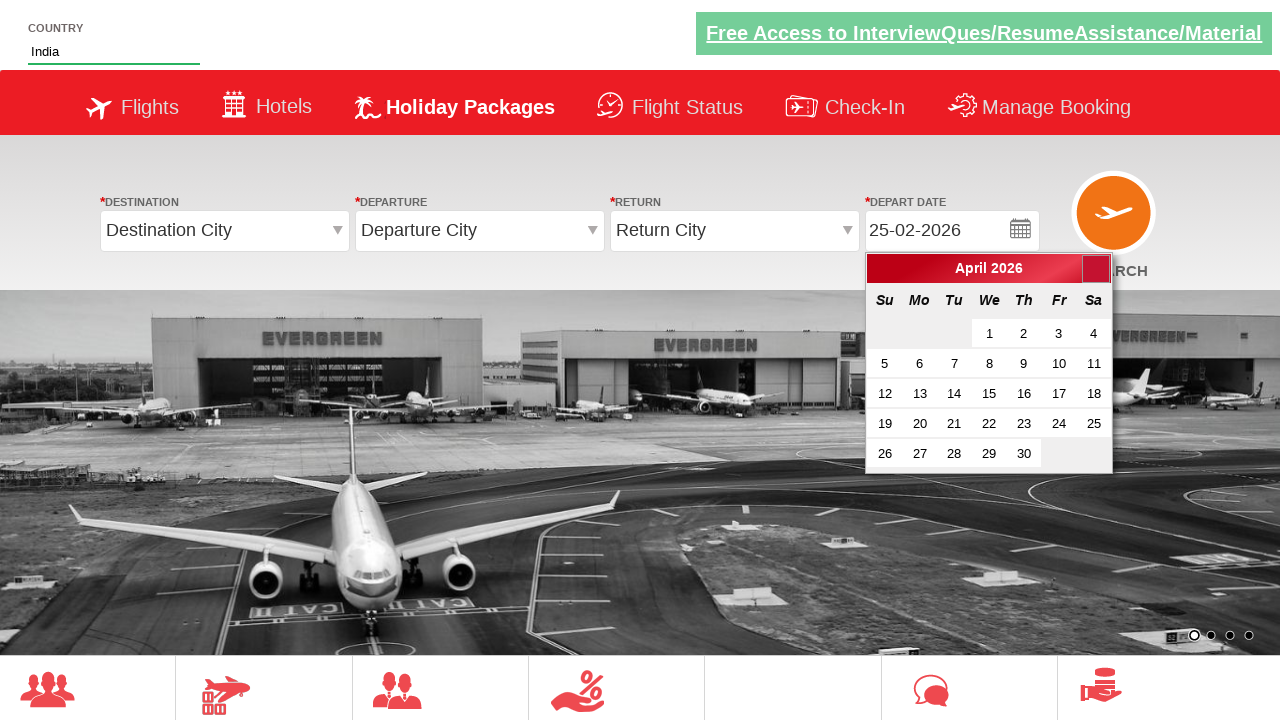

Navigated to next month in date picker at (1096, 269) on a[title="Next"]
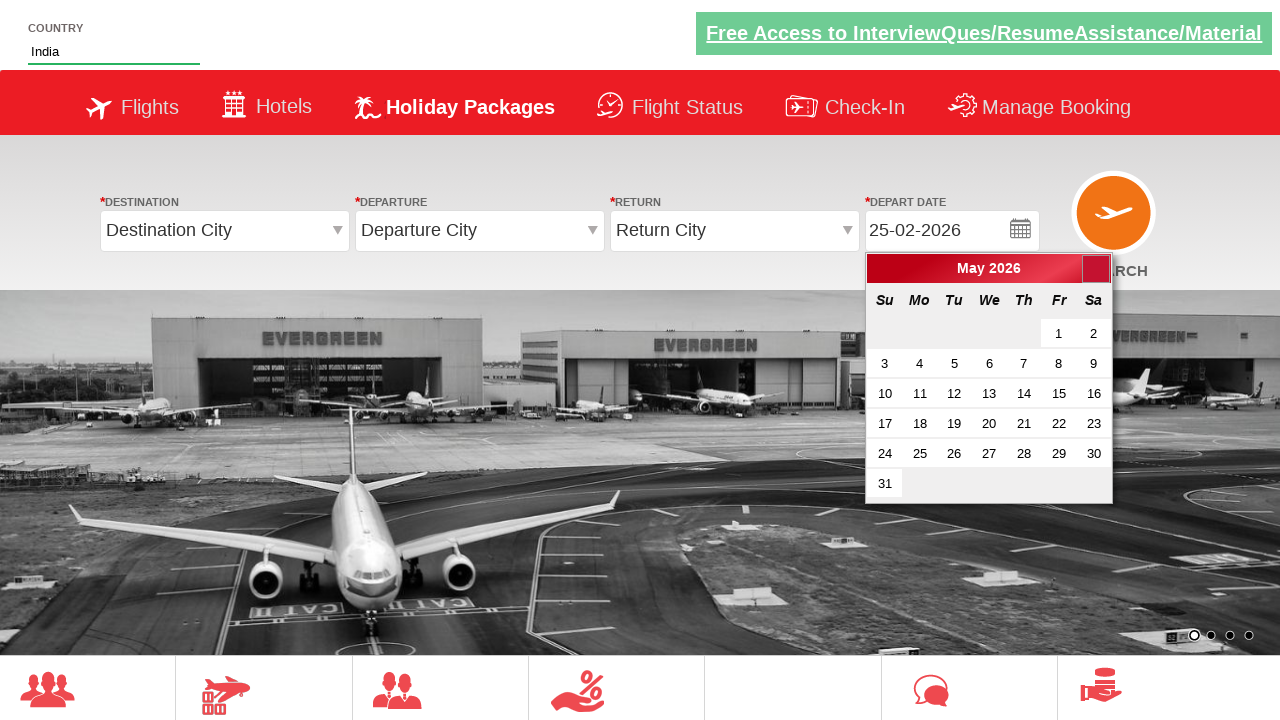

Navigated to next month in date picker at (1096, 269) on a[title="Next"]
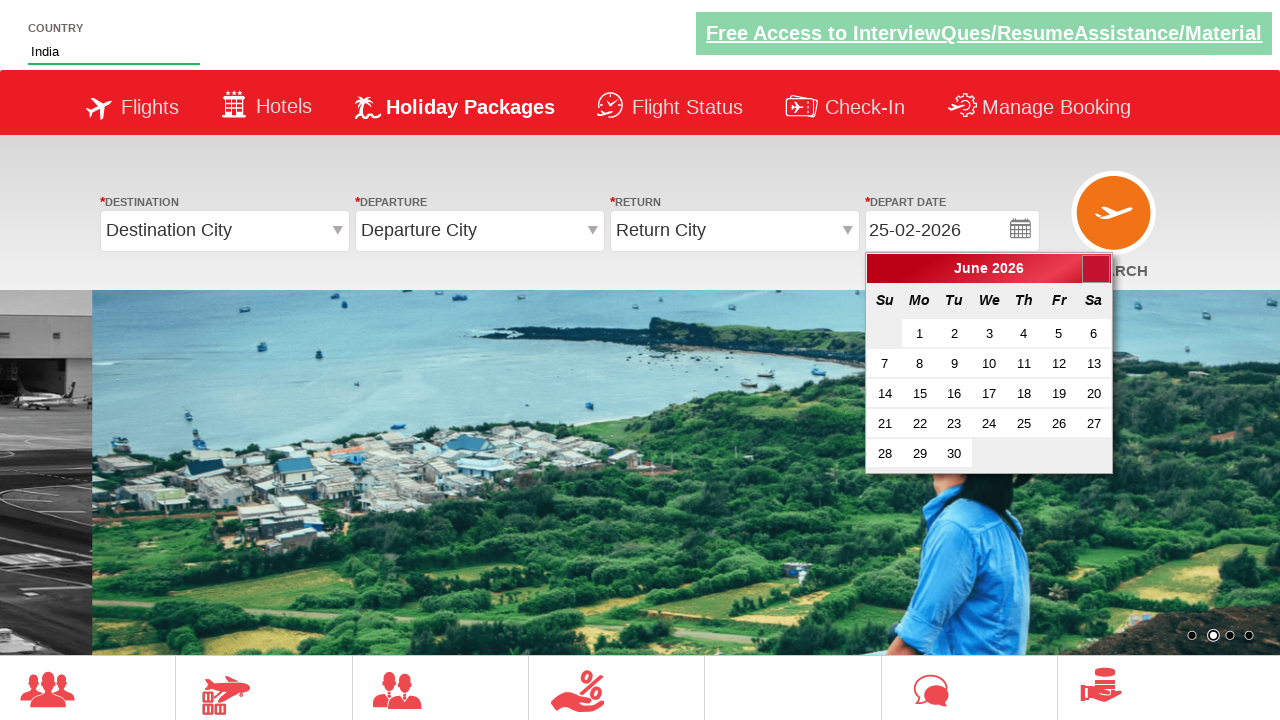

Selected date 18 from calendar at (1024, 393) on table.ui-datepicker-calendar tbody tr td a >> nth=17
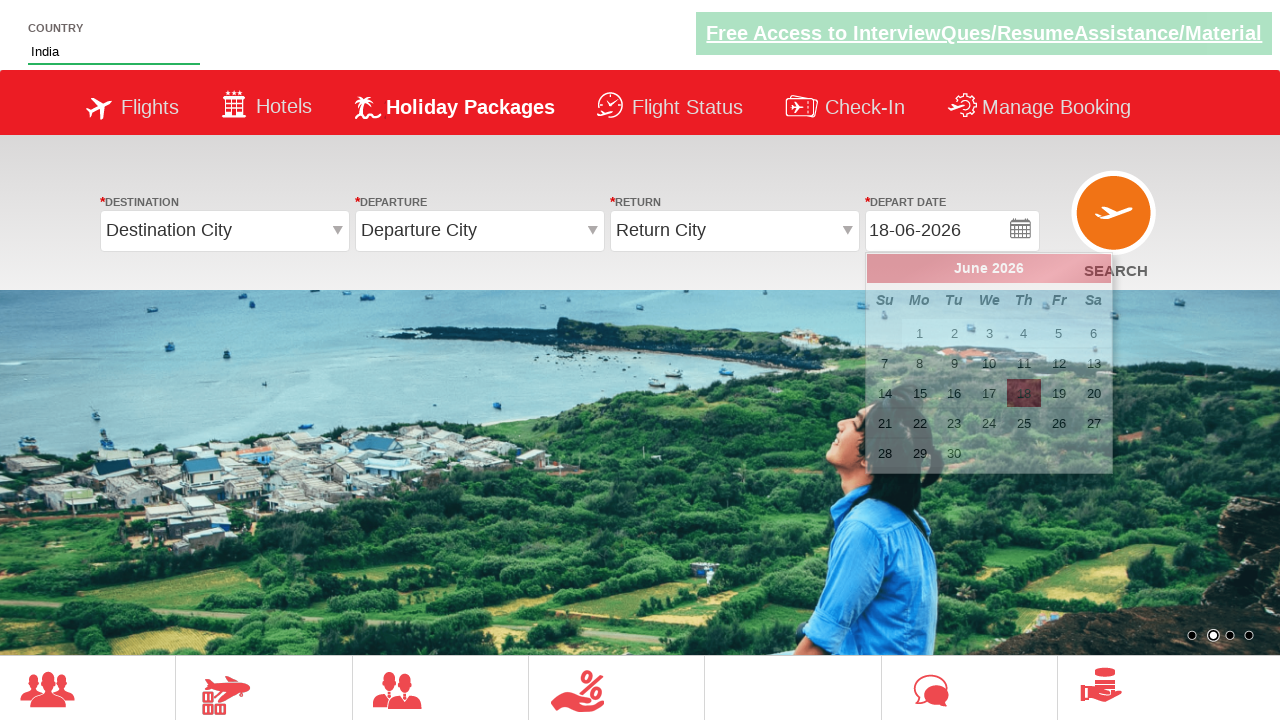

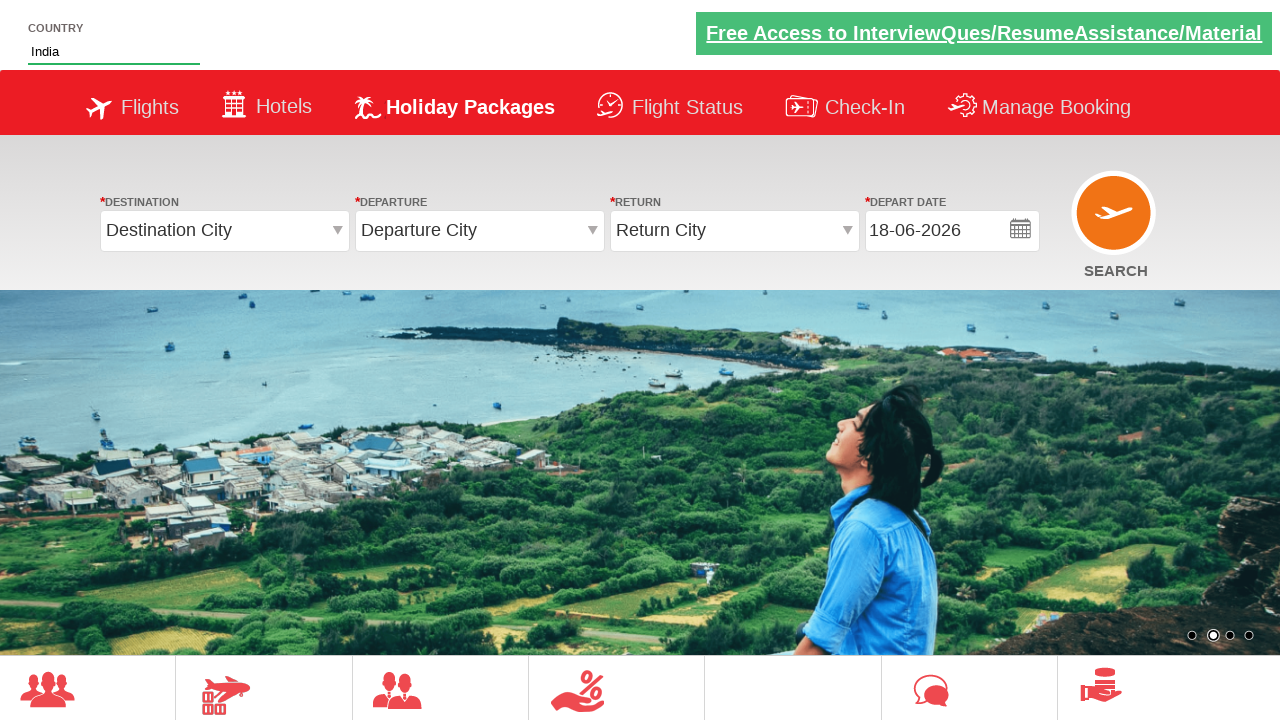